Creates multiple todo items with the same name and verifies count, then filters to show active todos

Starting URL: https://todomvc.com/examples/react/dist/

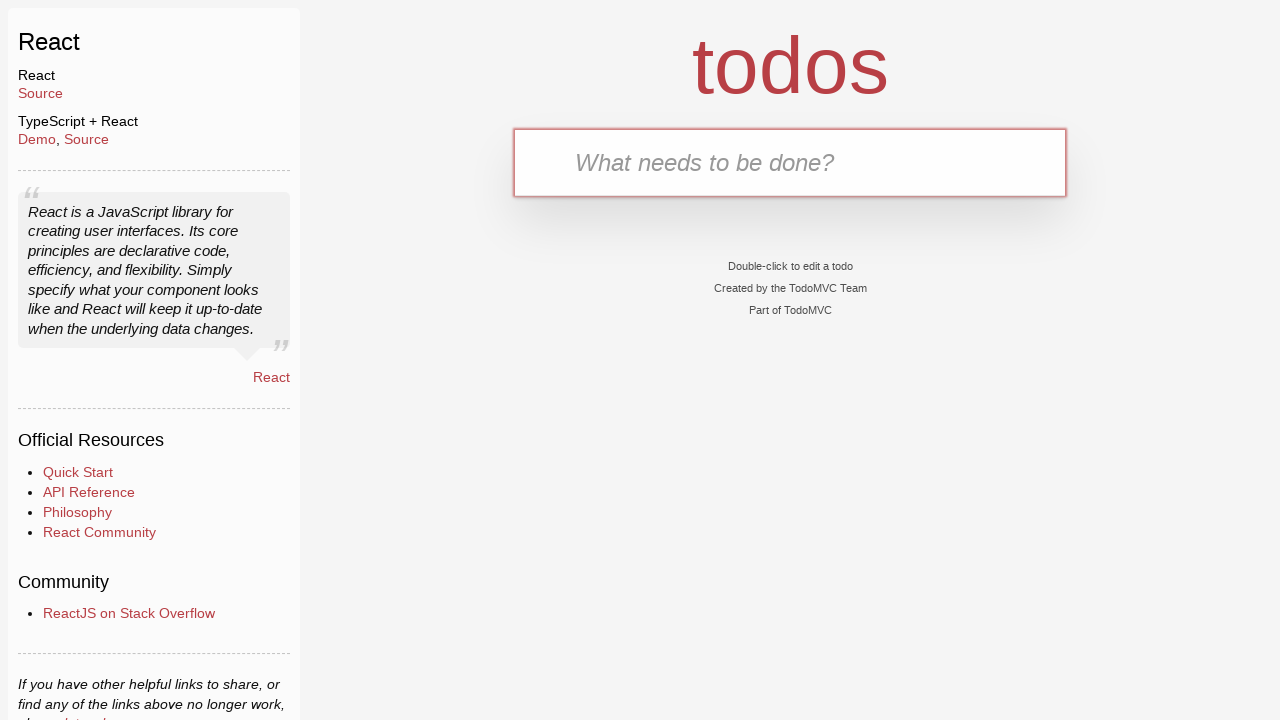

Filled new todo input field with 'Buy the milk' on .new-todo
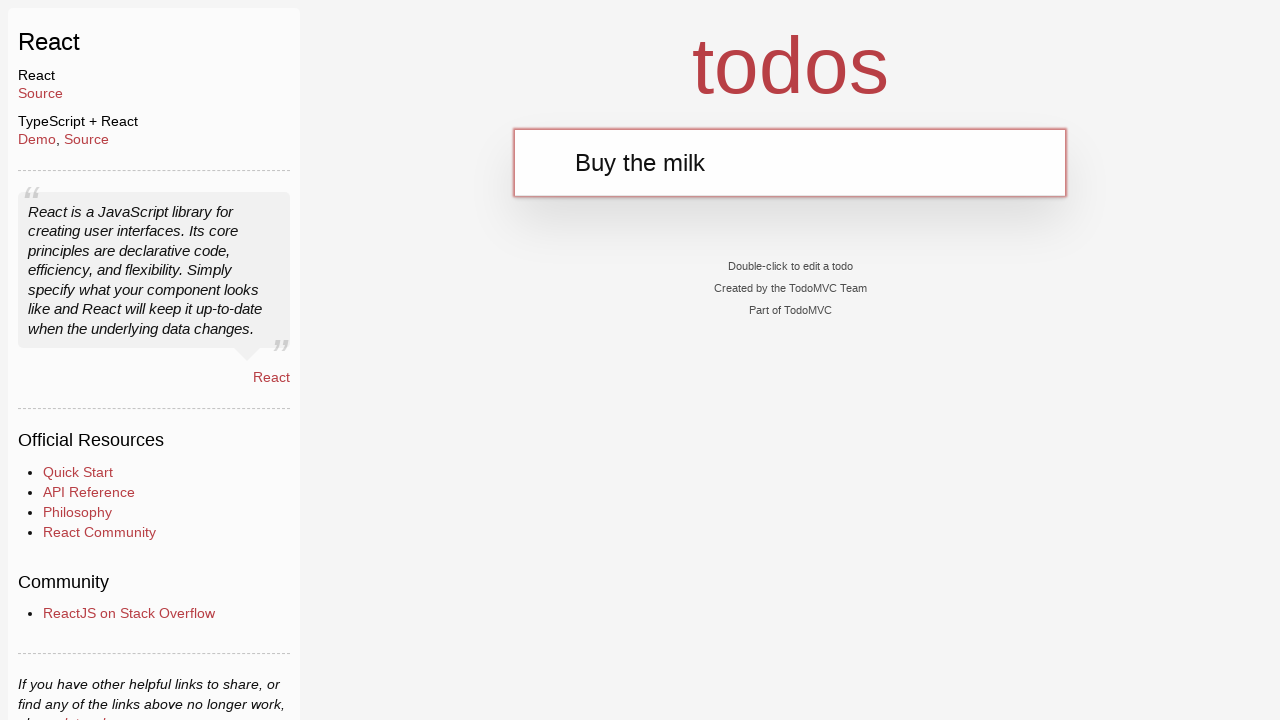

Pressed Enter to create first todo item on .new-todo
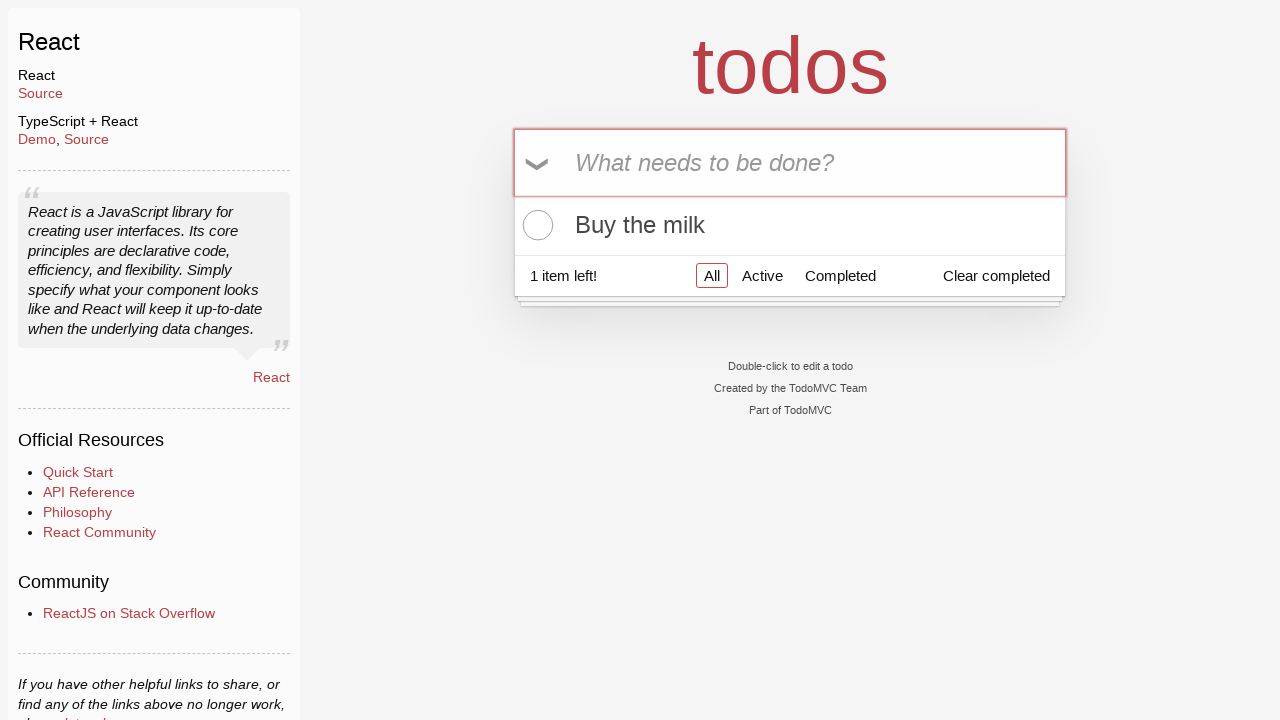

Filled new todo input field with 'Buy the milk' on .new-todo
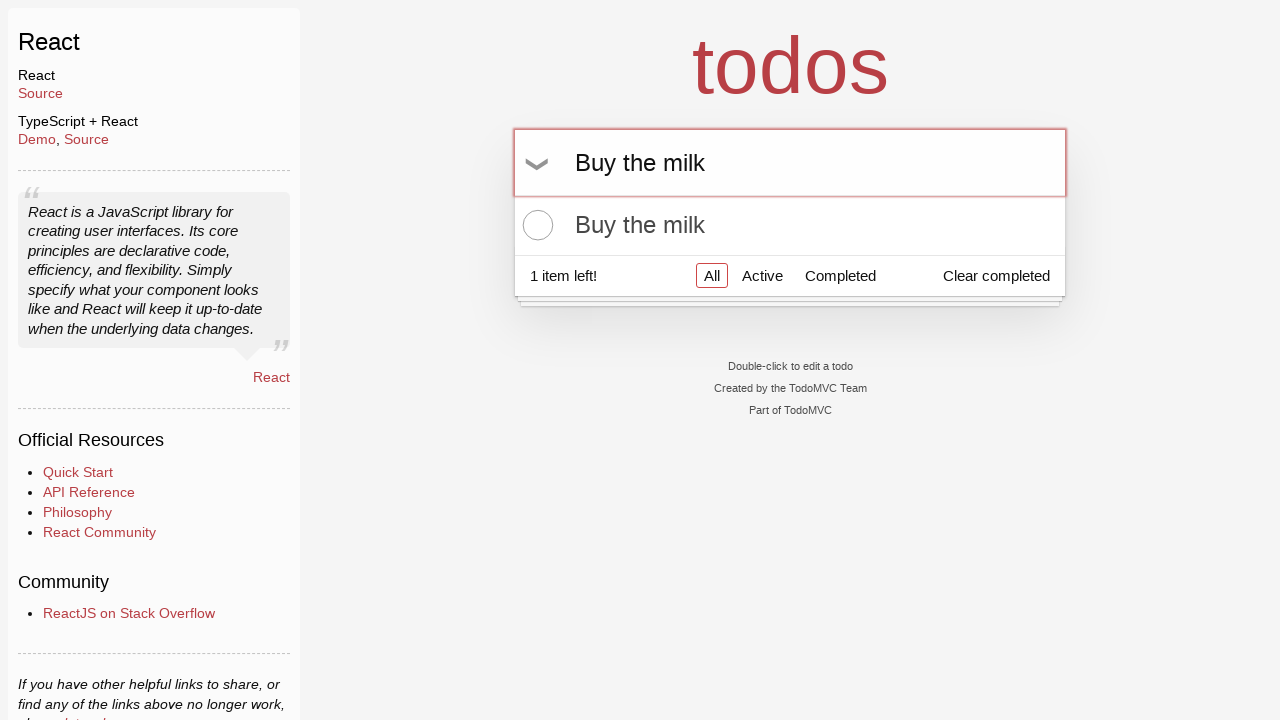

Pressed Enter to create second todo item on .new-todo
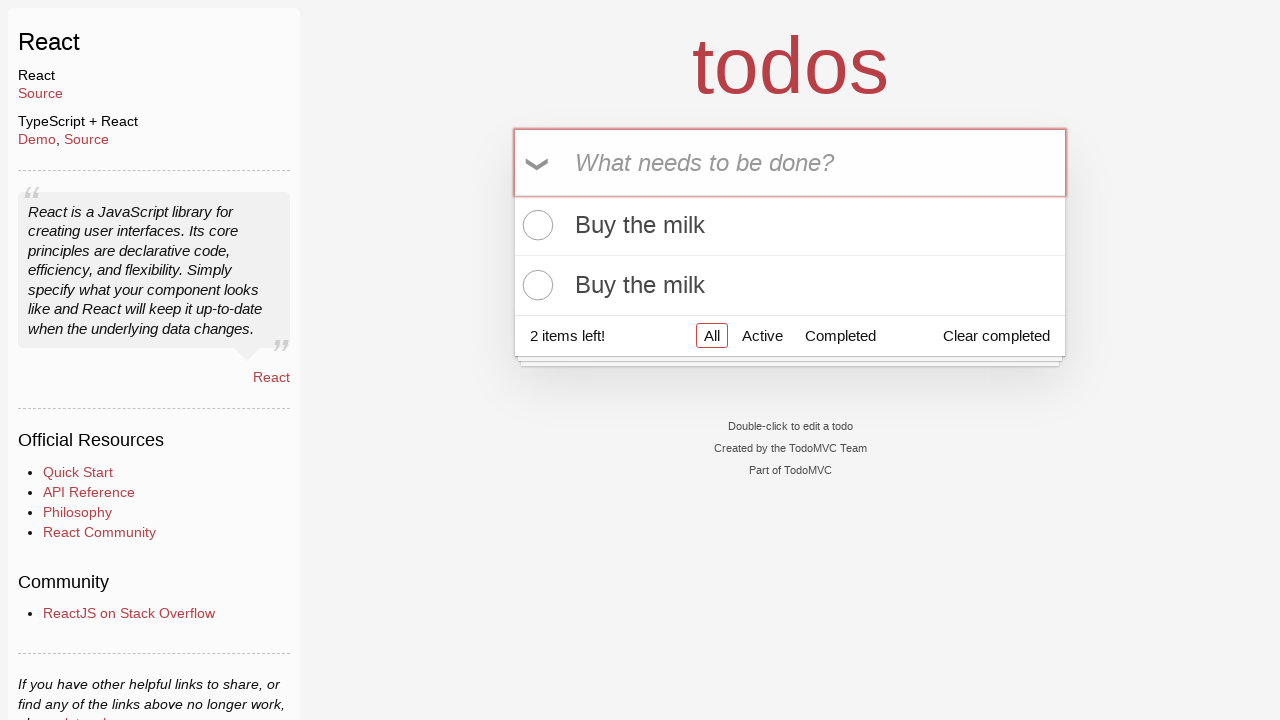

Filled new todo input field with 'Buy the milk' on .new-todo
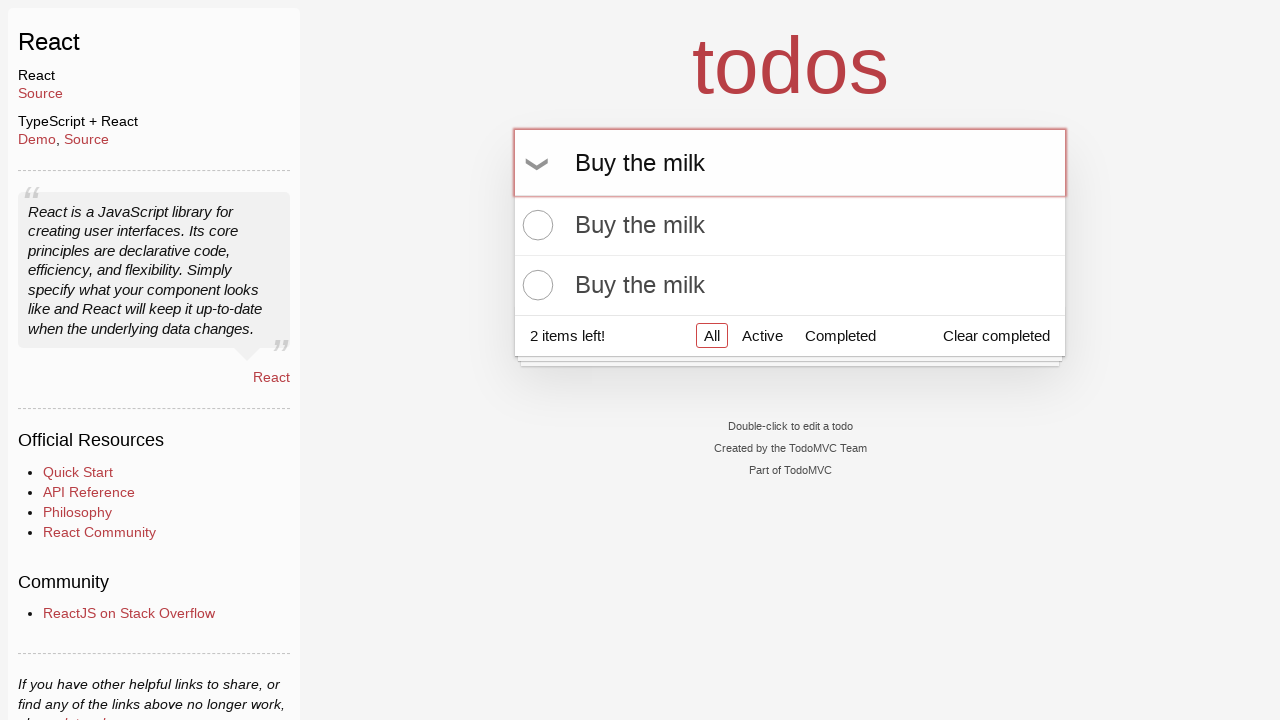

Pressed Enter to create third todo item on .new-todo
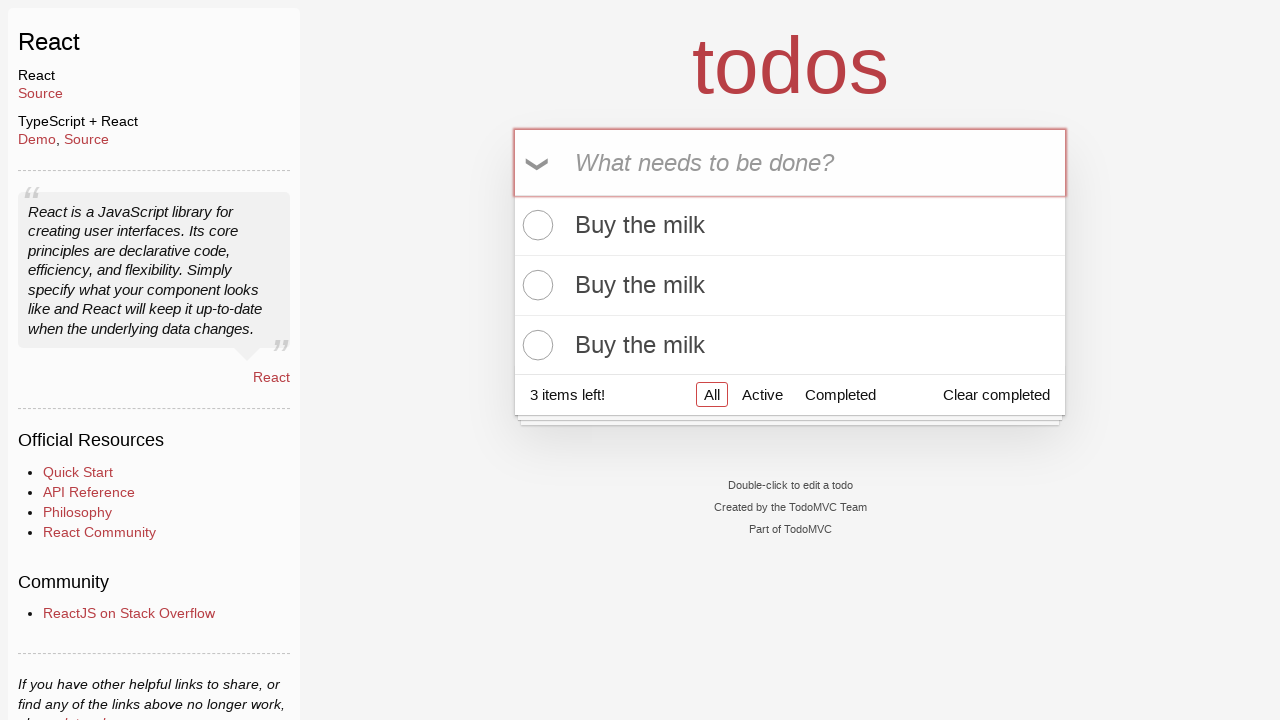

Waited for todo list items to appear
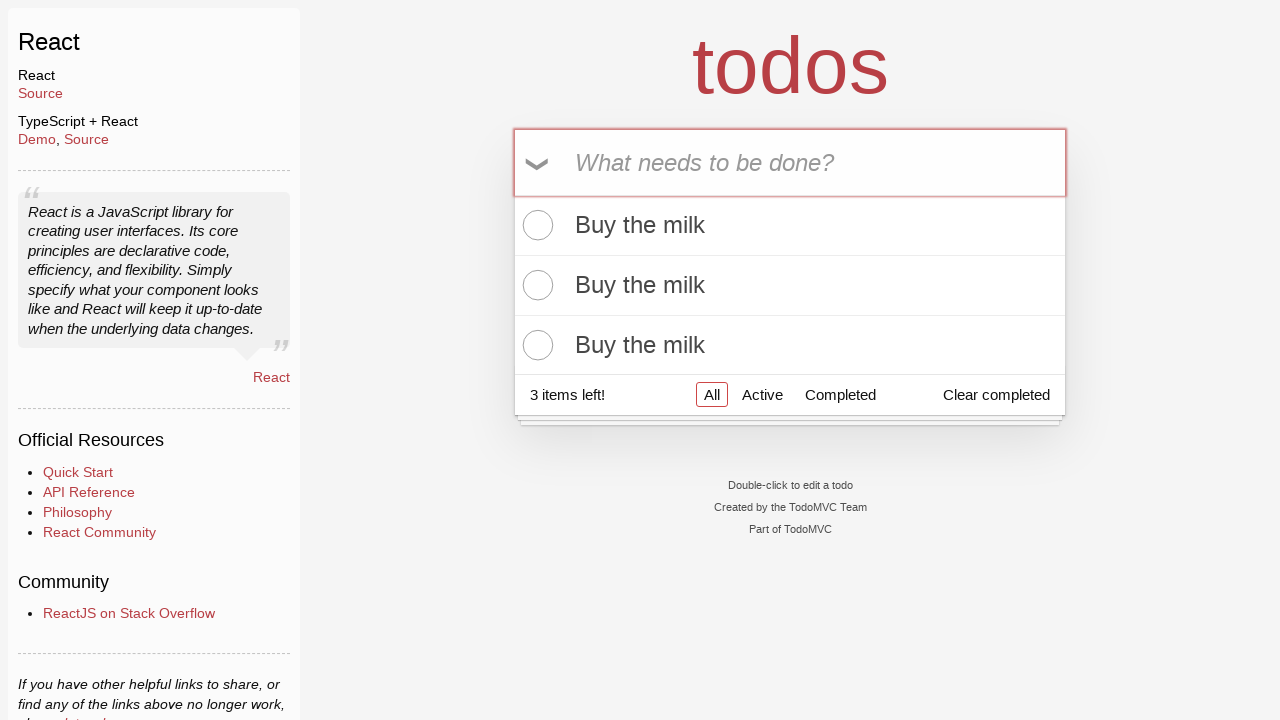

Clicked Active filter to show only active todos at (762, 395) on a[href='#/active']
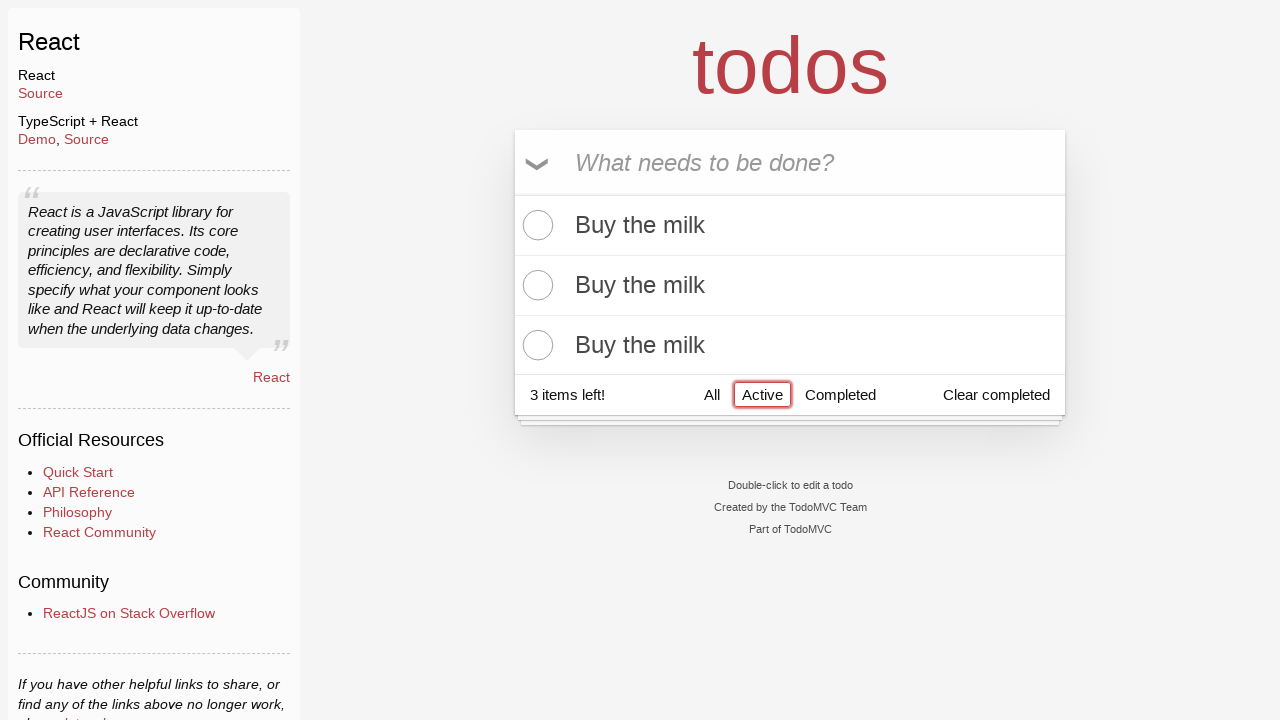

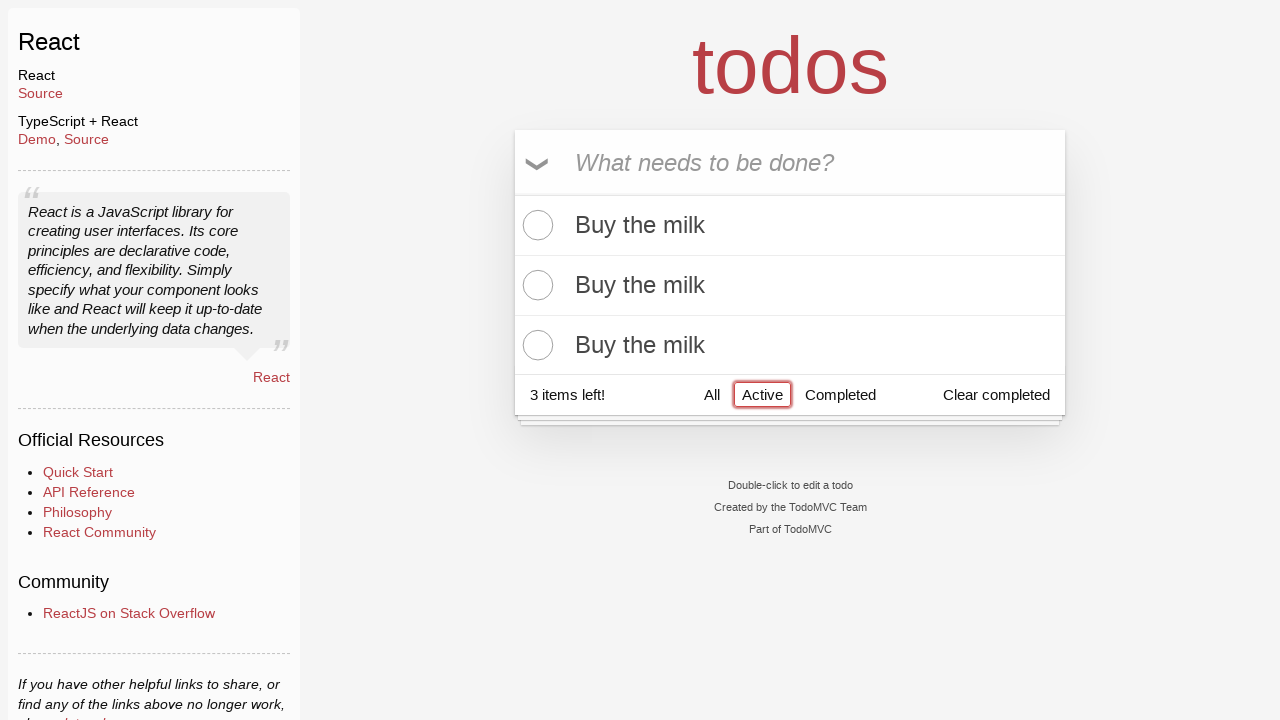